Tests clearing the complete state of all items by checking and unchecking the toggle all checkbox

Starting URL: https://demo.playwright.dev/todomvc

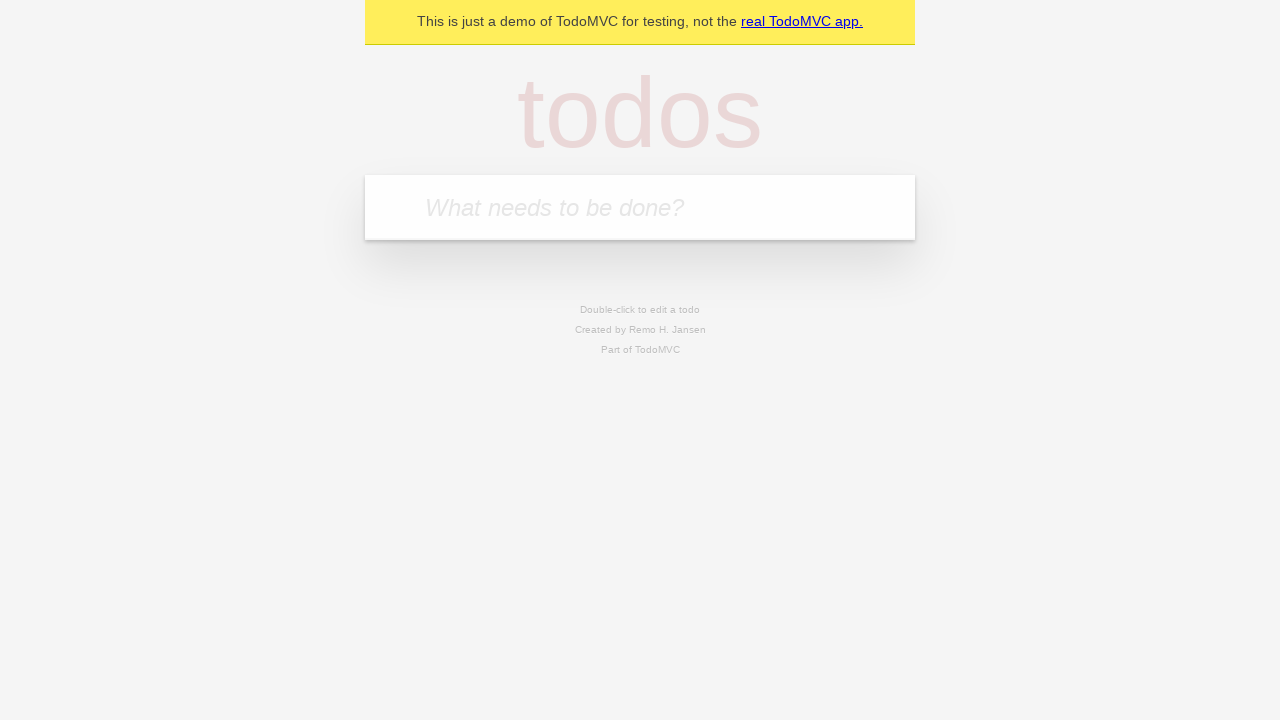

Located the 'What needs to be done?' input field
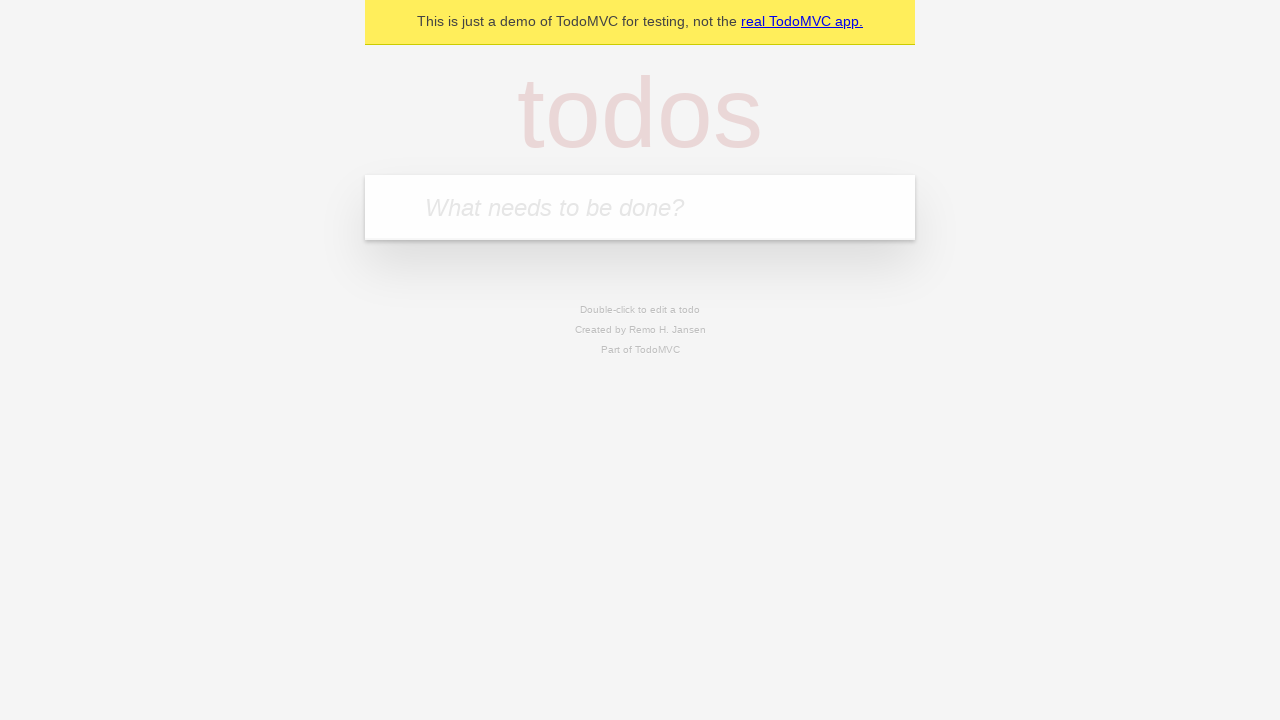

Filled todo input with 'buy some cheese' on internal:attr=[placeholder="What needs to be done?"i]
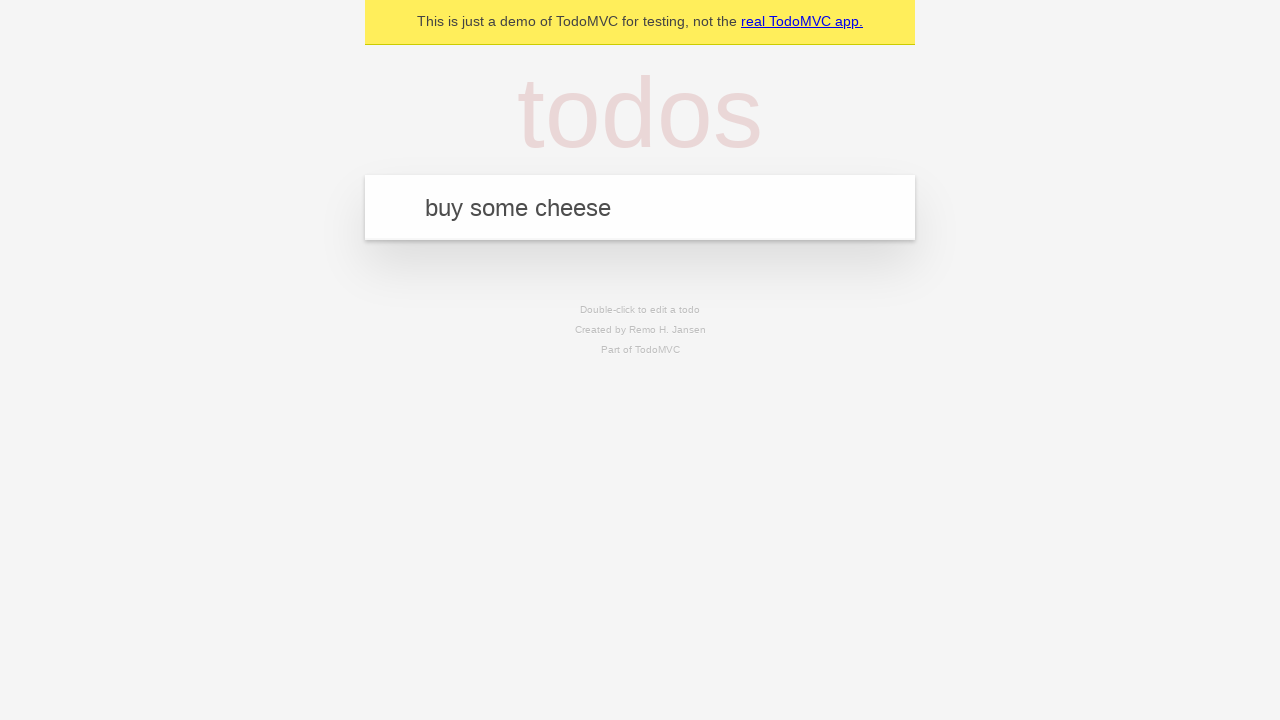

Pressed Enter to create todo 'buy some cheese' on internal:attr=[placeholder="What needs to be done?"i]
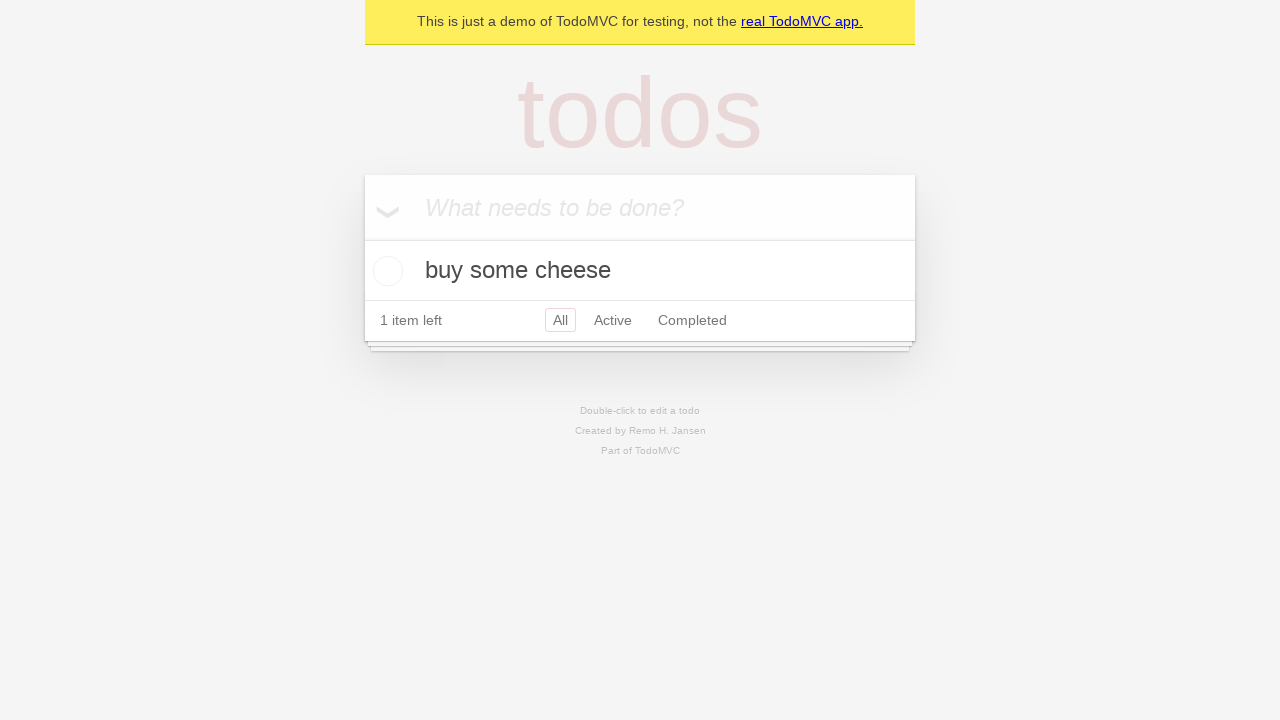

Filled todo input with 'feed the cat' on internal:attr=[placeholder="What needs to be done?"i]
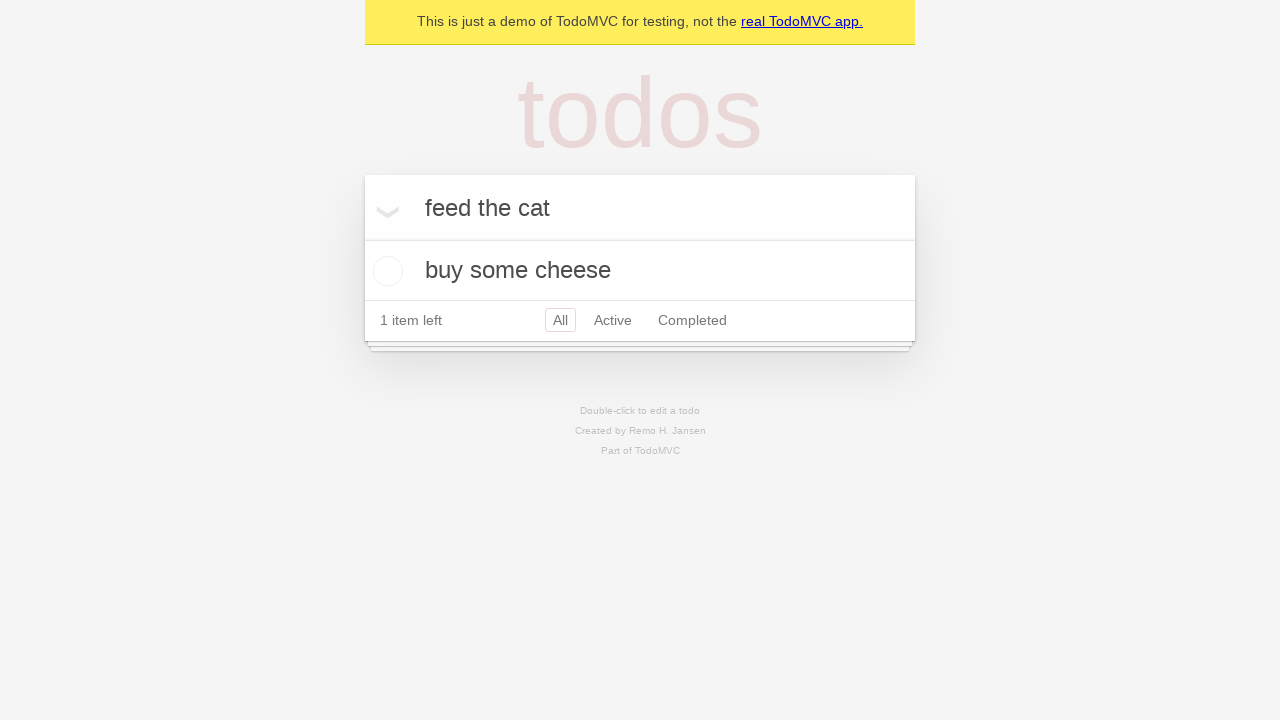

Pressed Enter to create todo 'feed the cat' on internal:attr=[placeholder="What needs to be done?"i]
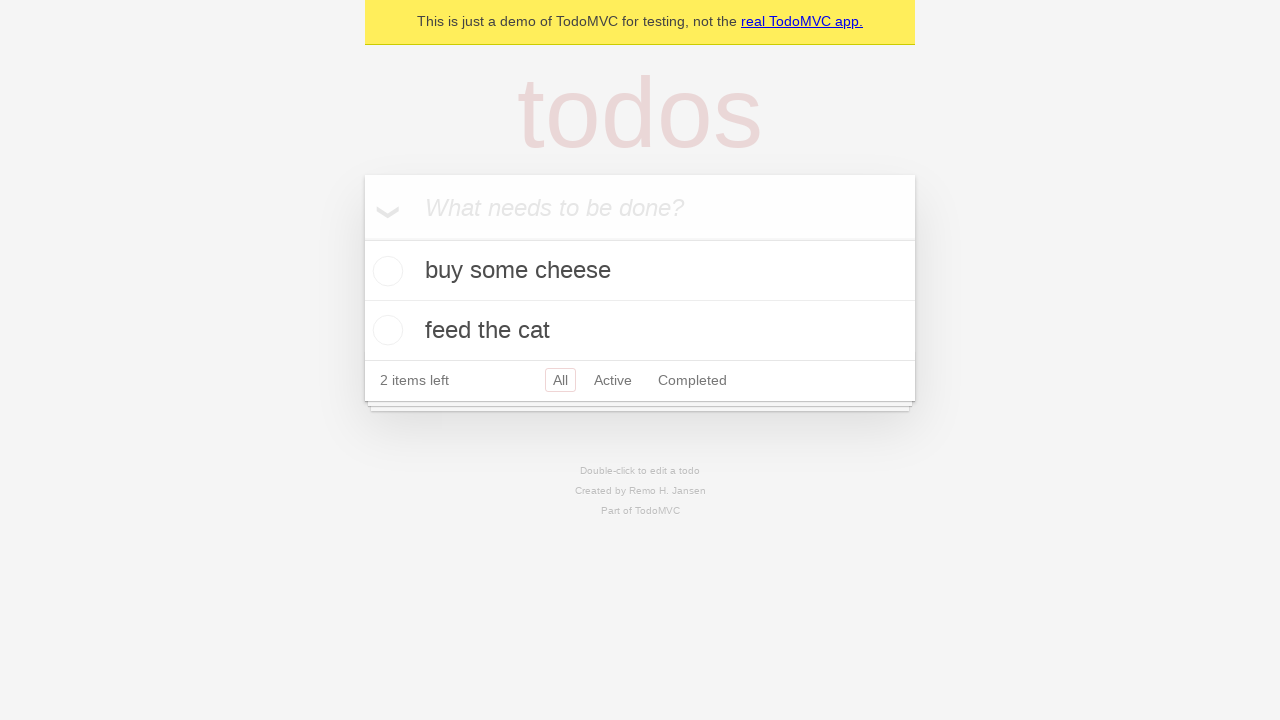

Filled todo input with 'book a doctors appointment' on internal:attr=[placeholder="What needs to be done?"i]
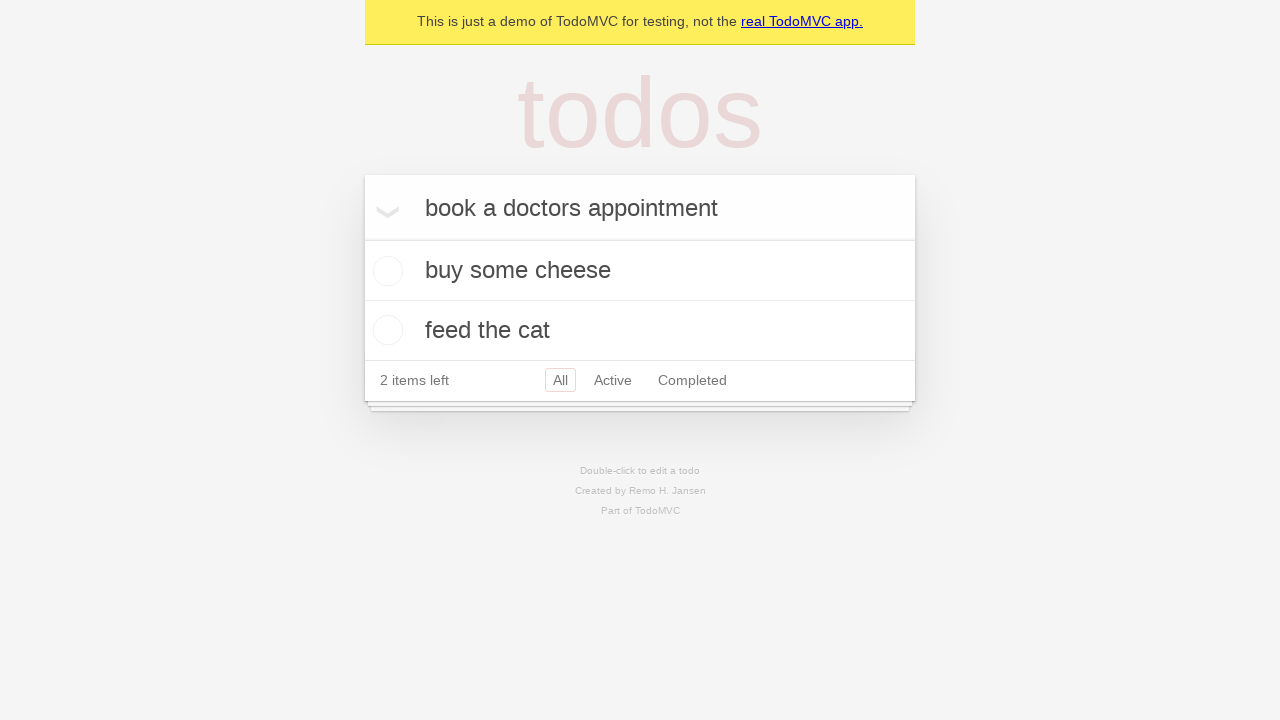

Pressed Enter to create todo 'book a doctors appointment' on internal:attr=[placeholder="What needs to be done?"i]
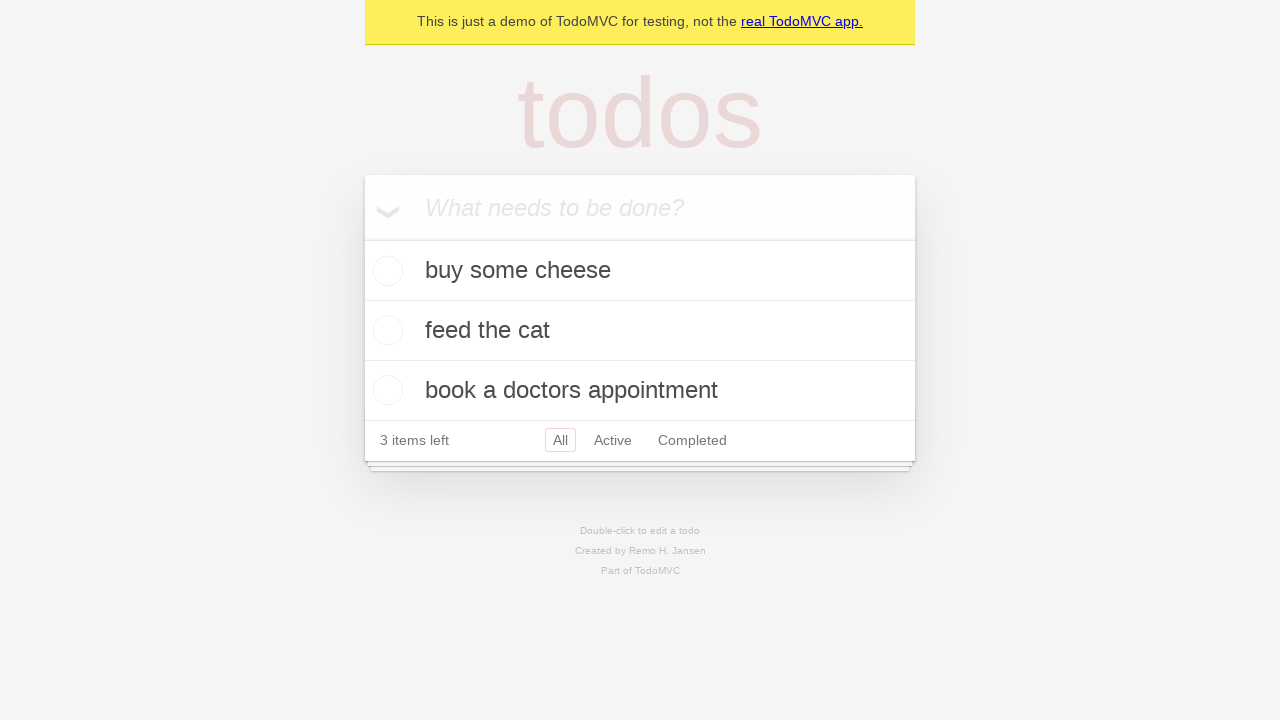

Waited for todo items to be created
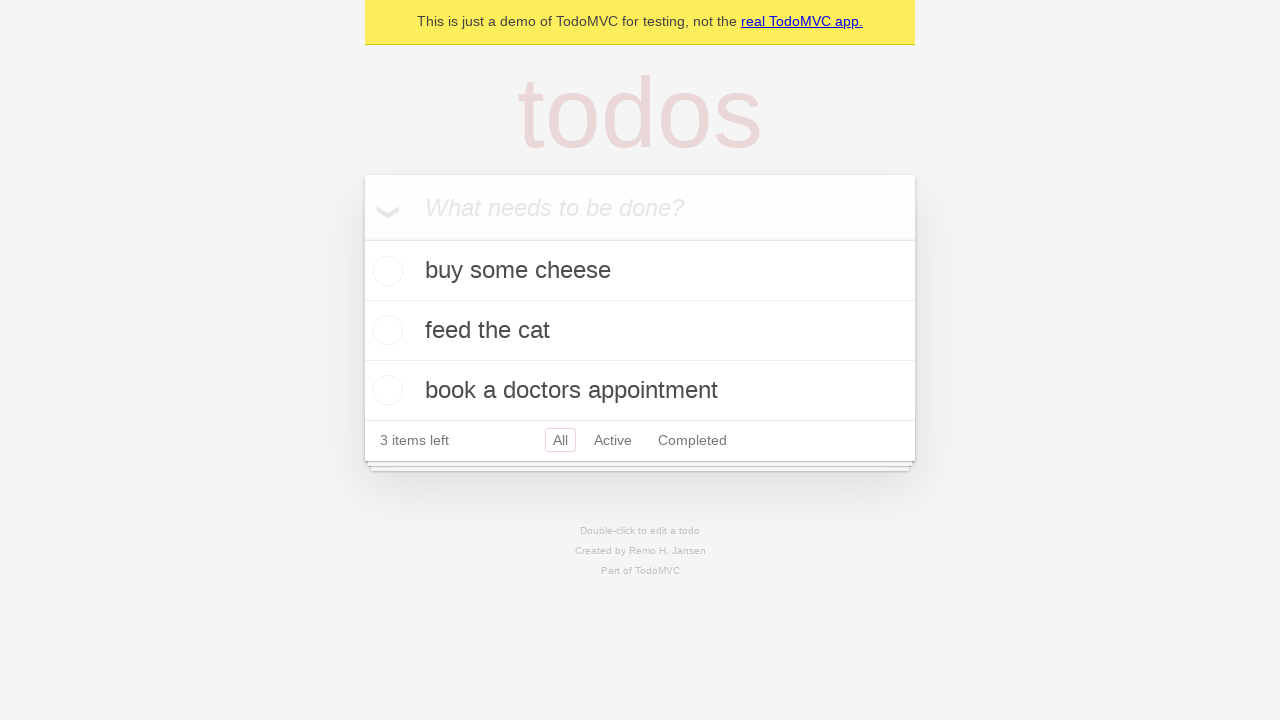

Located the 'Mark all as complete' toggle checkbox
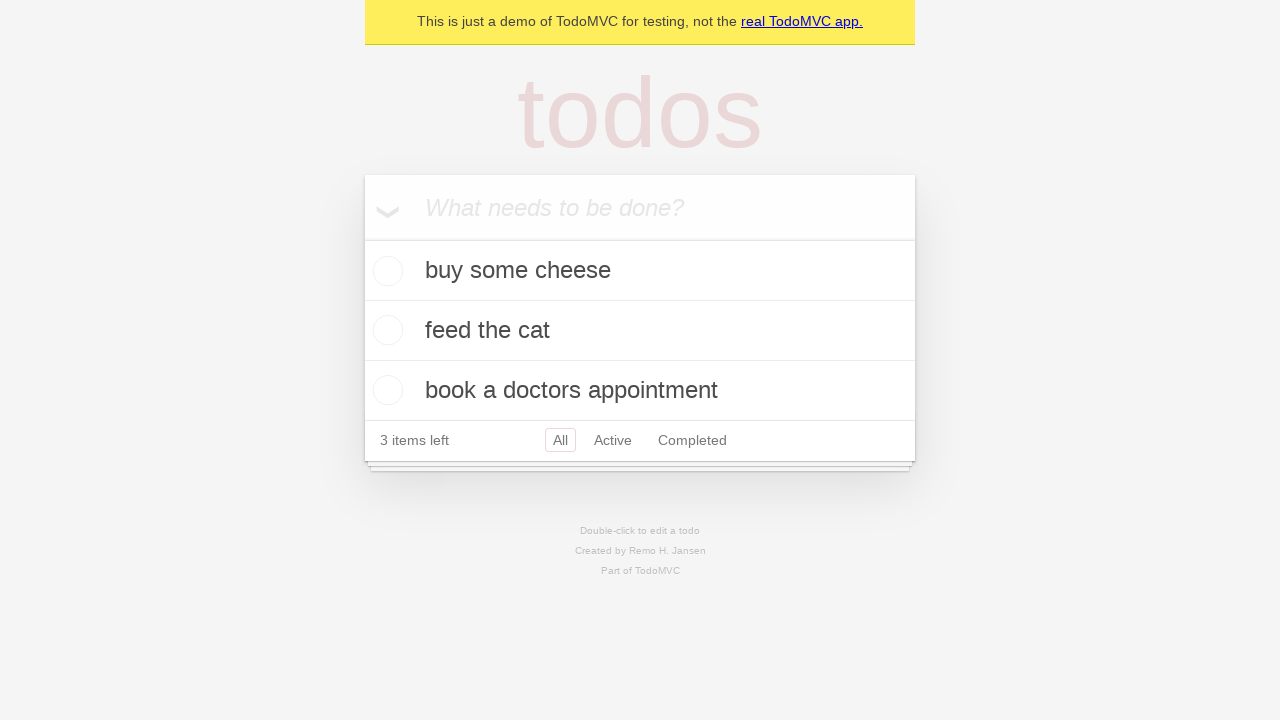

Checked the toggle all checkbox to mark all items as complete at (362, 238) on internal:label="Mark all as complete"i
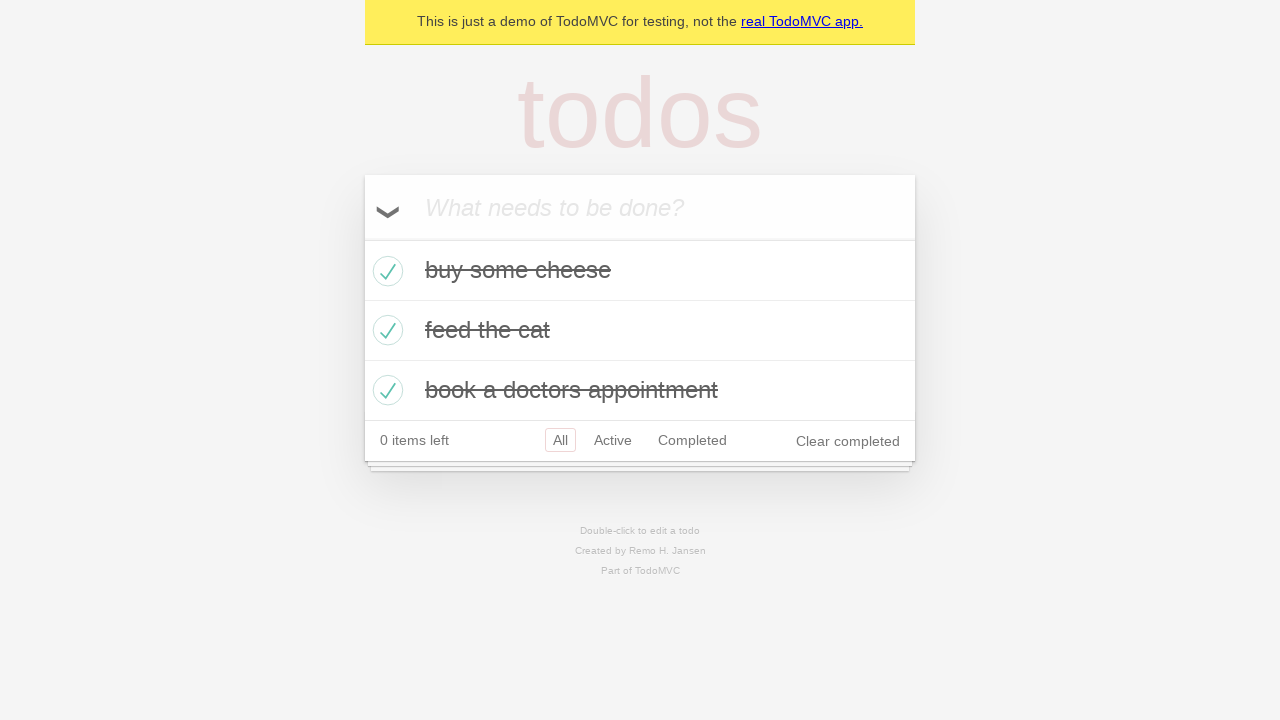

Unchecked the toggle all checkbox to clear the complete state of all items at (362, 238) on internal:label="Mark all as complete"i
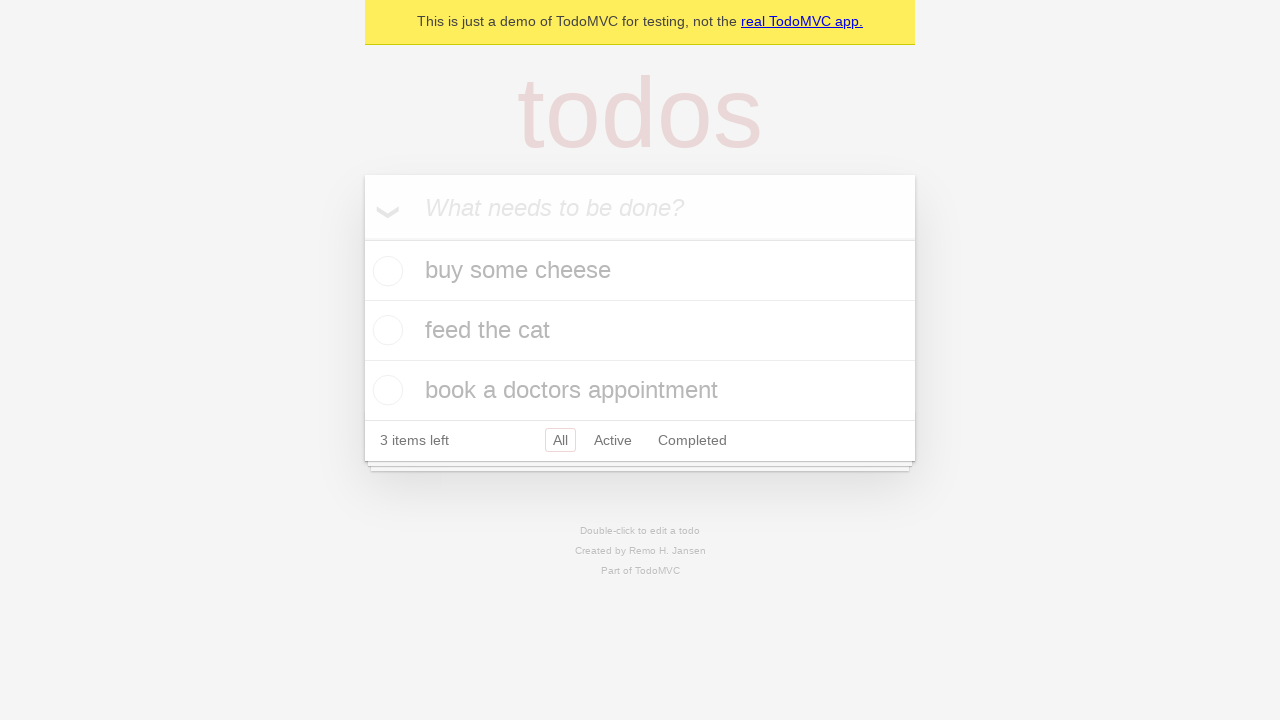

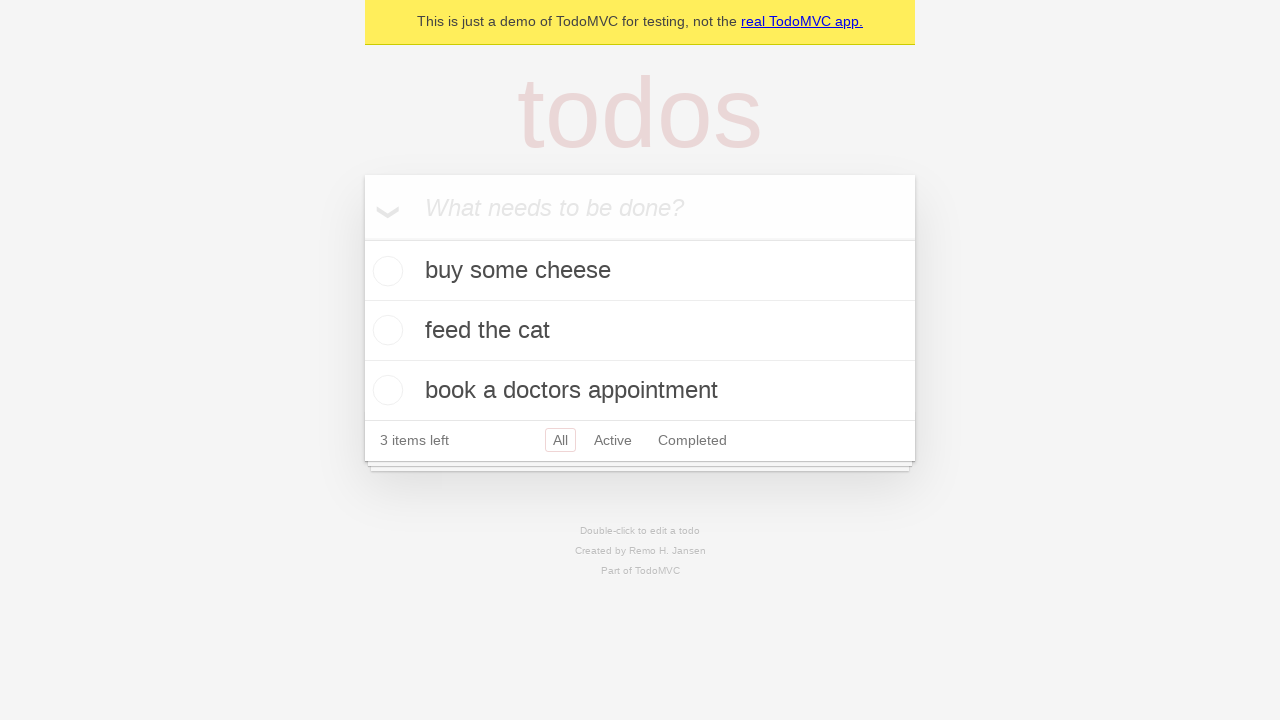